Tests dropdown selection functionality on a hotel booking website by selecting a nationality option from a dropdown menu using index selection.

Starting URL: https://in.via.com/hotels

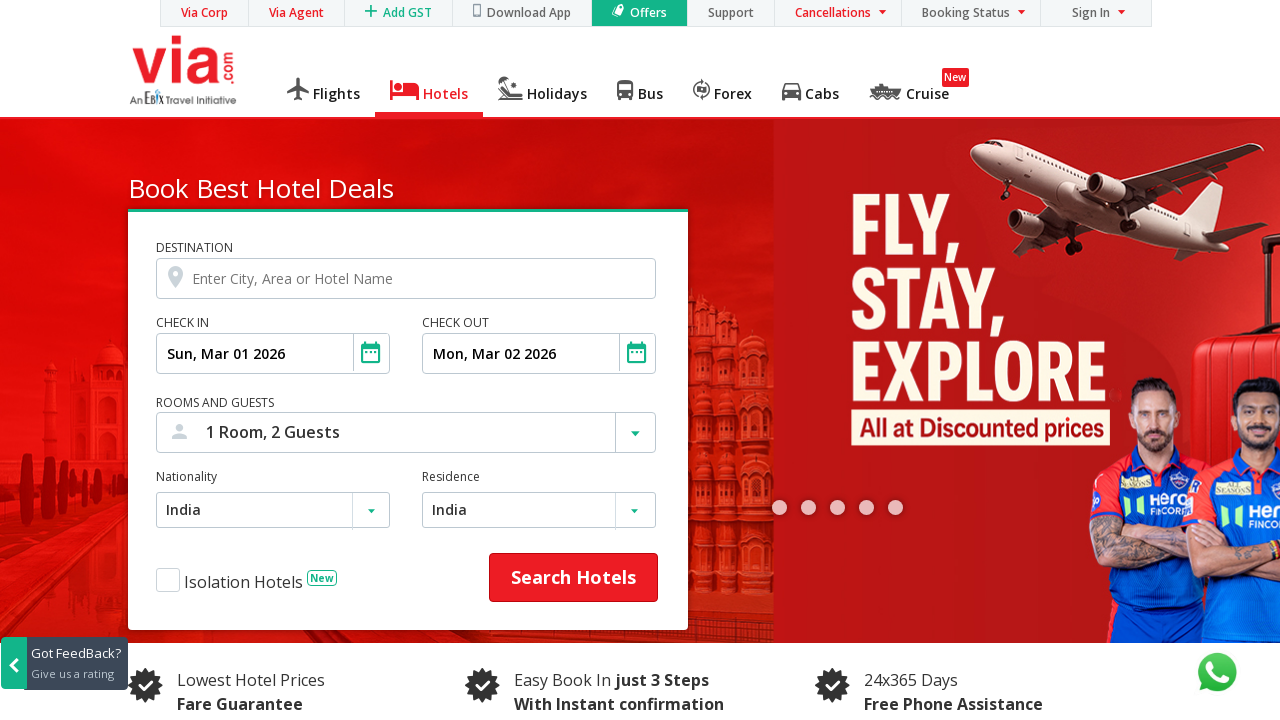

Waited for nationality dropdown to be available
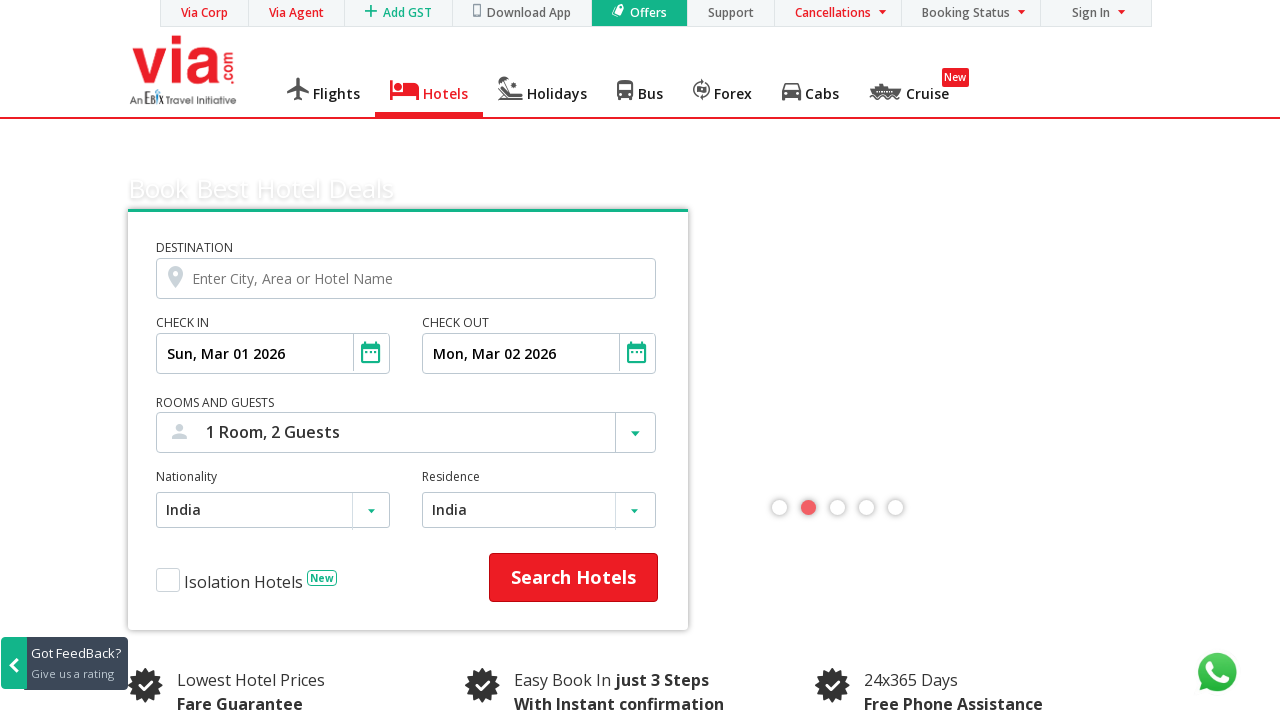

Selected 4th option (index 3) from nationality dropdown on #nationalityCountry
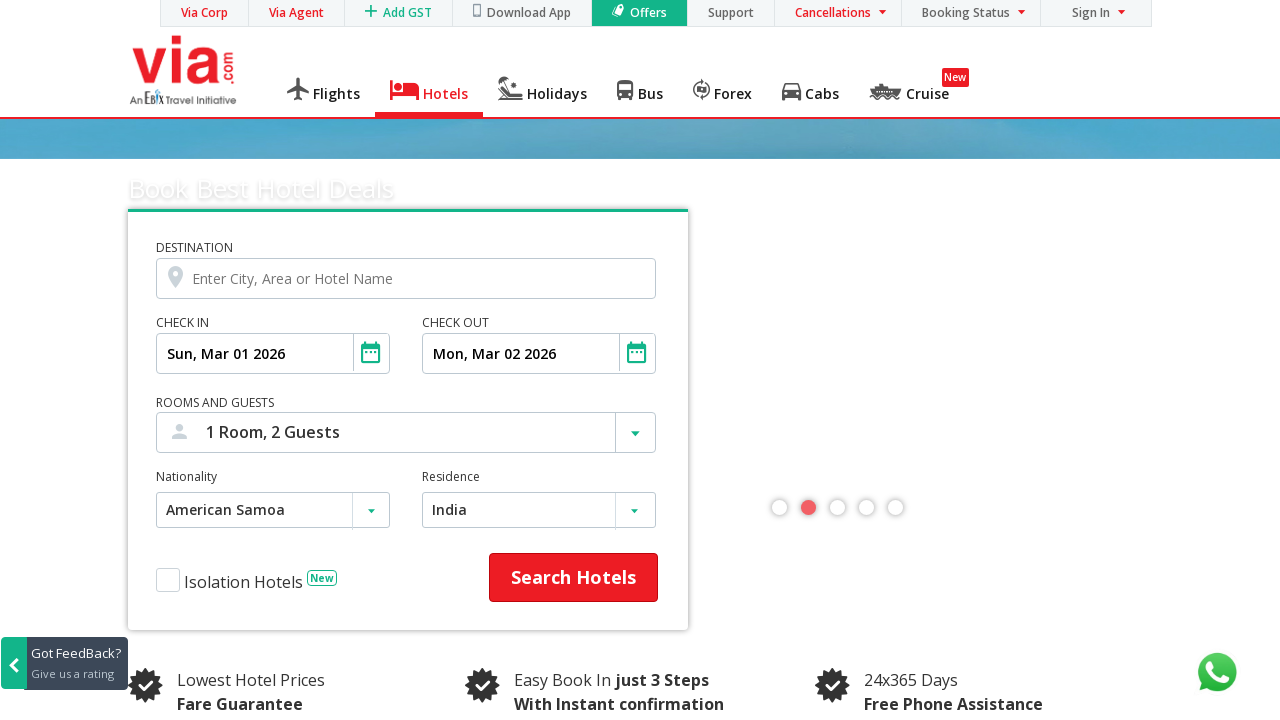

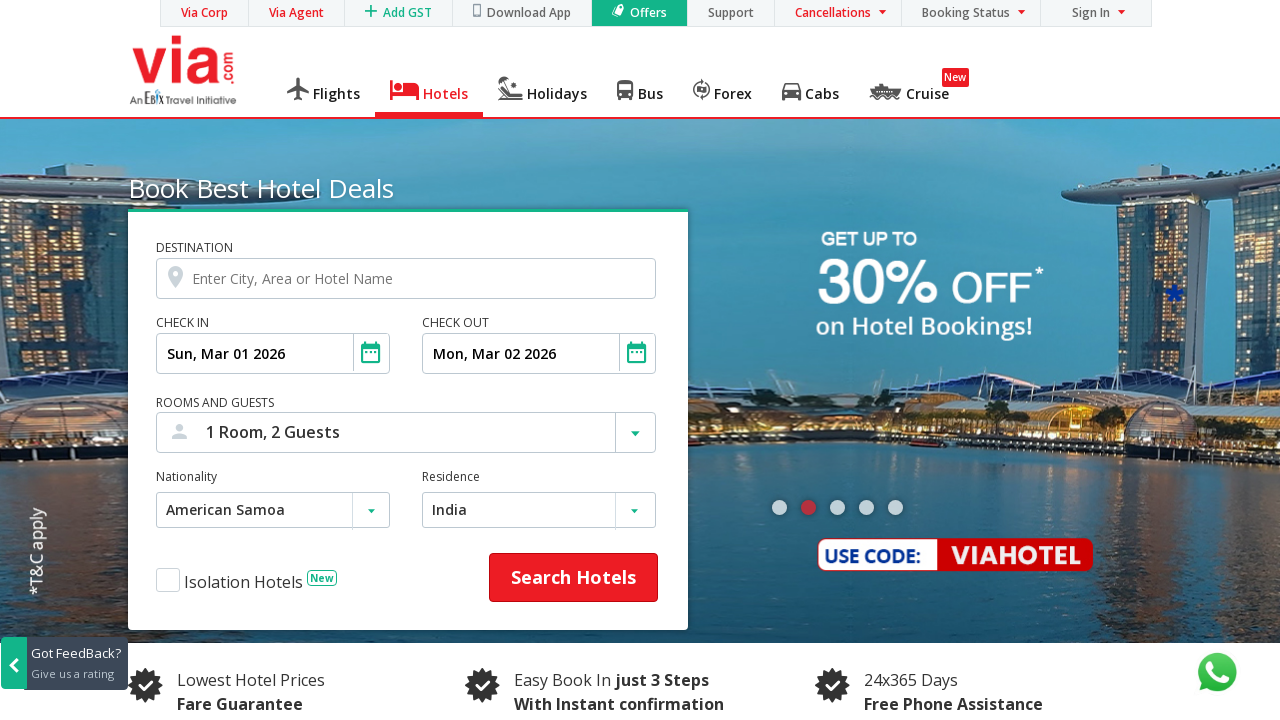